Tests file upload functionality by uploading a file and verifying successful upload

Starting URL: http://the-internet.herokuapp.com/upload

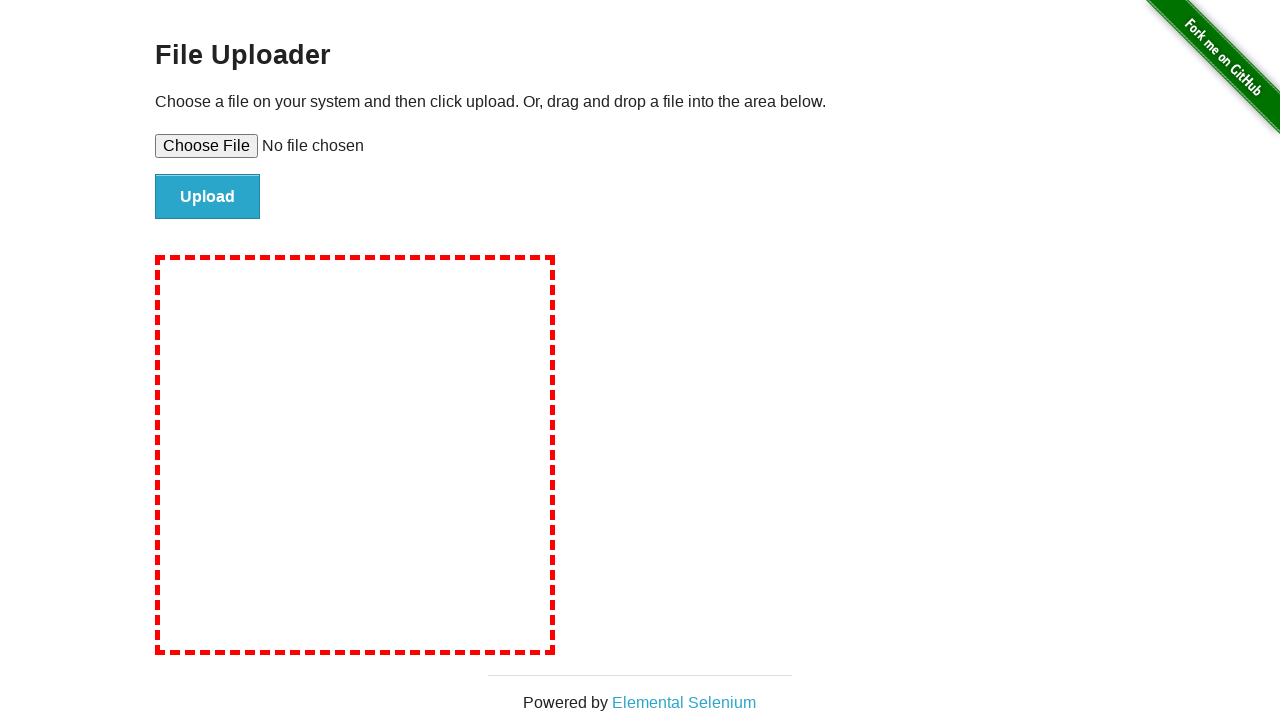

Created temporary test file with content
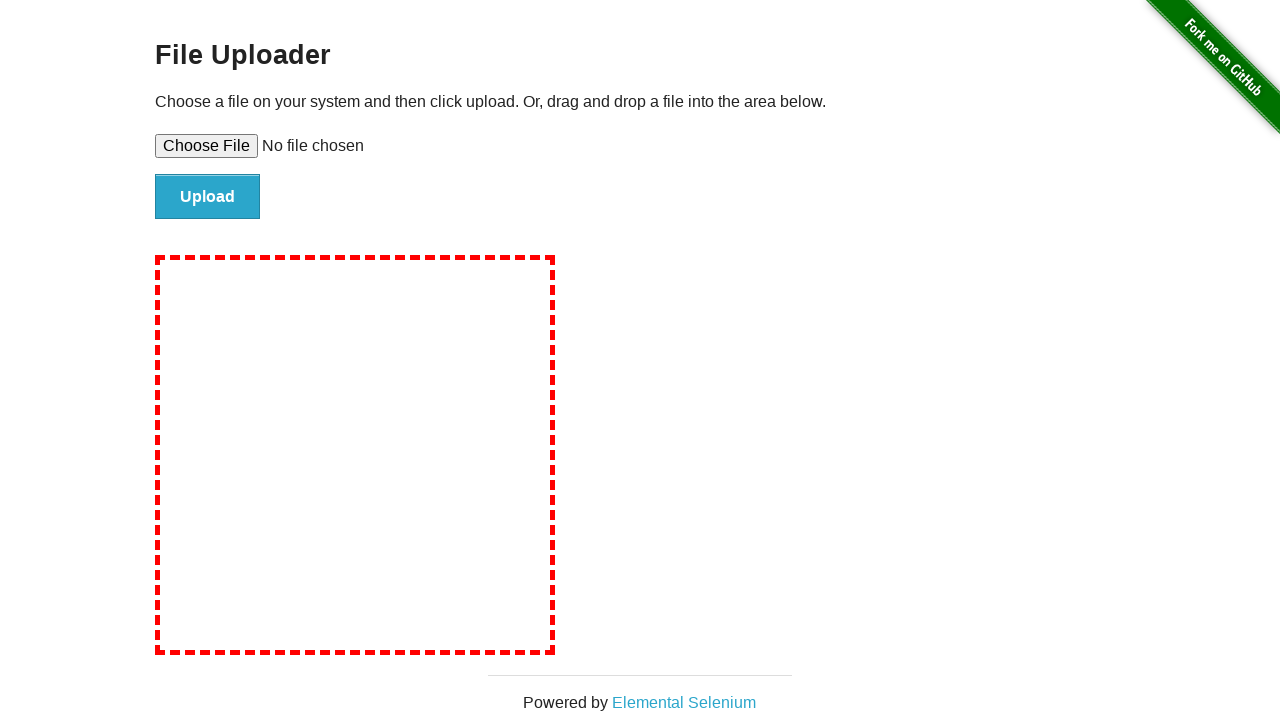

Selected temporary file for upload using file input
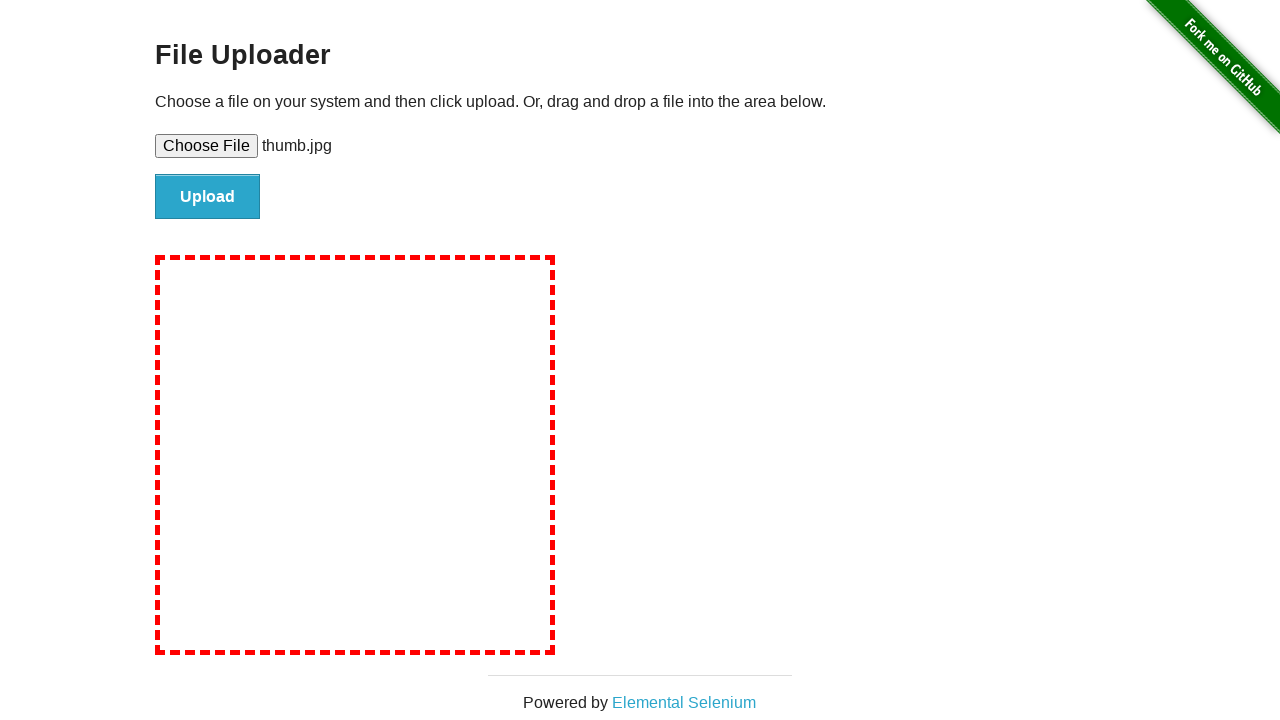

Clicked file submit button to upload at (208, 197) on #file-submit
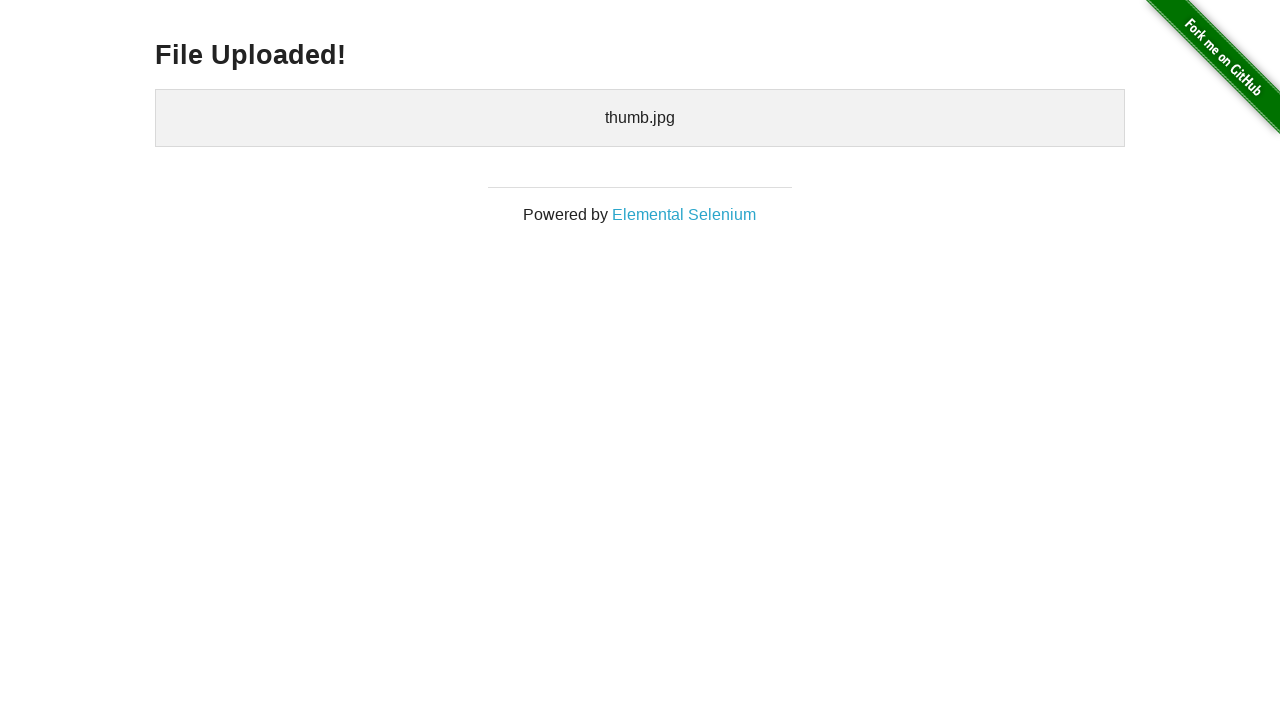

File upload completed successfully - success message displayed
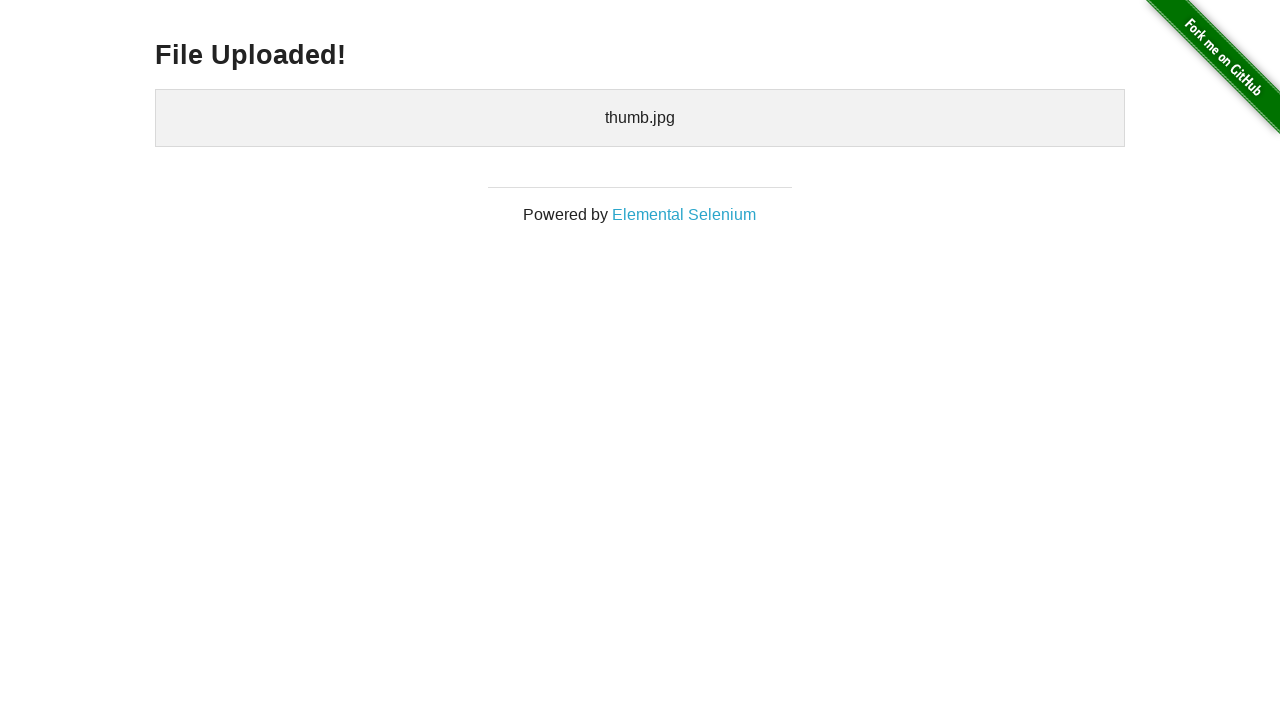

Cleaned up temporary test file
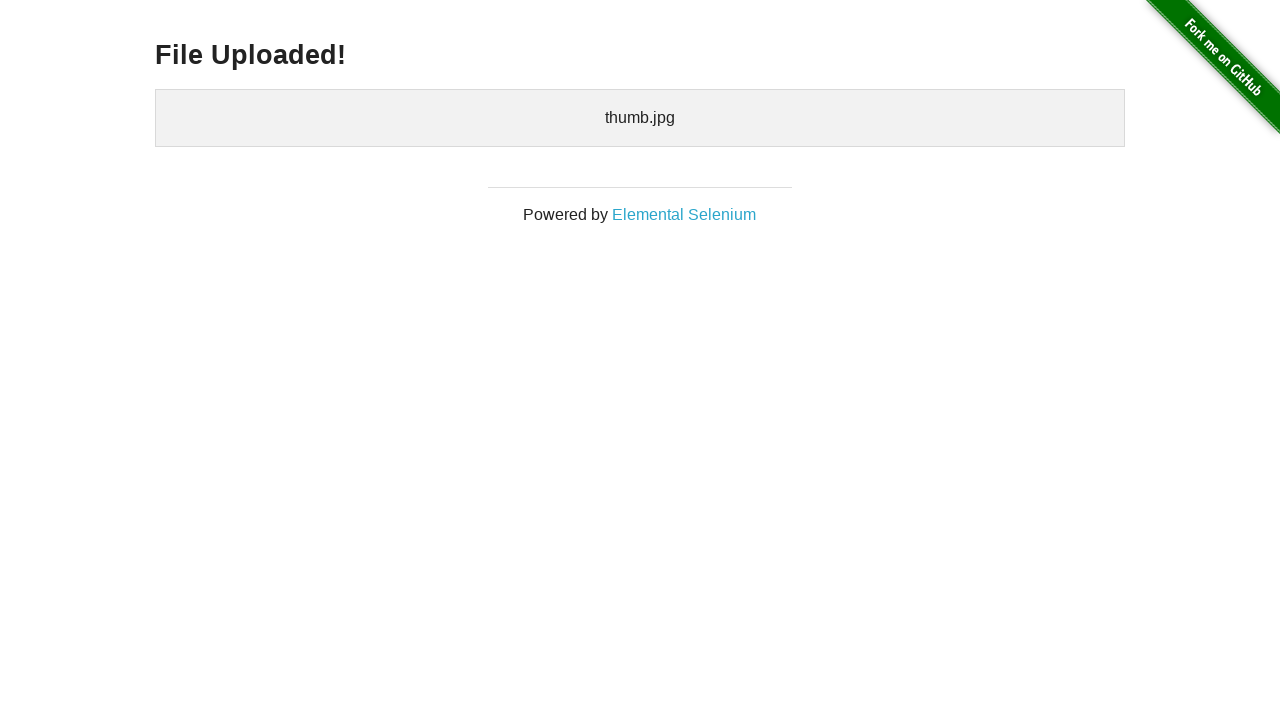

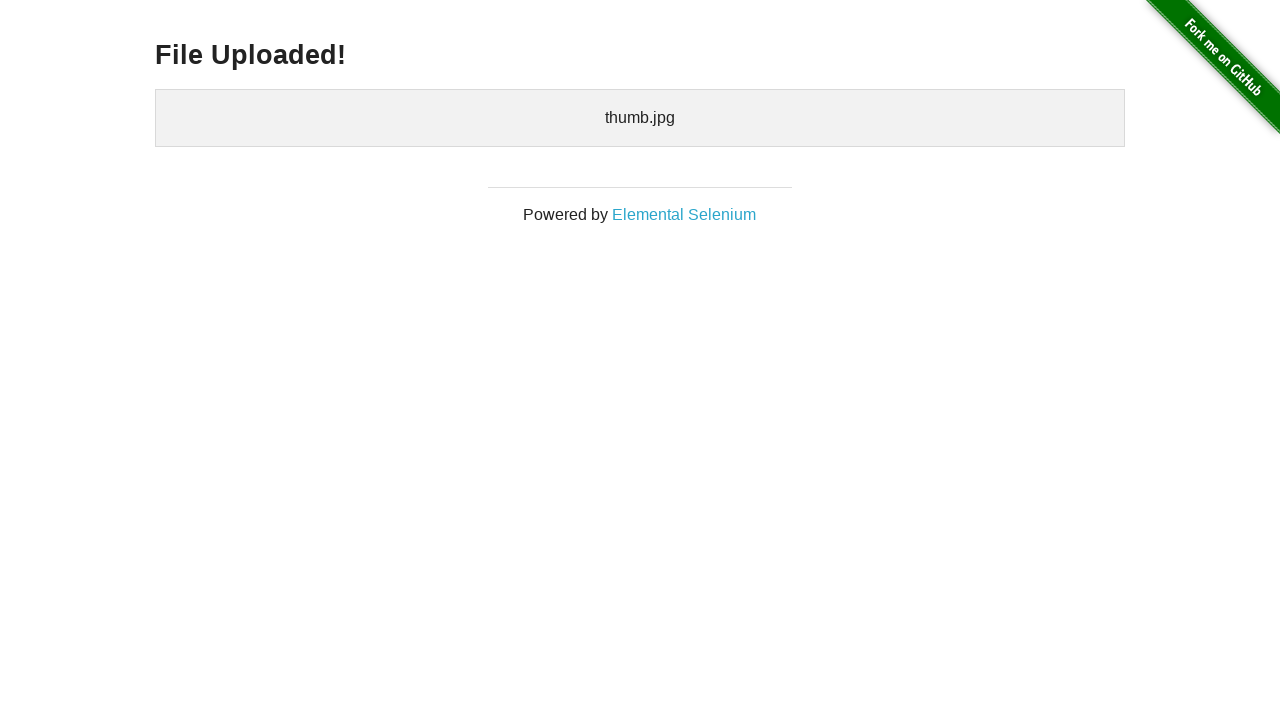